Tests AJAX functionality by clicking a button and waiting for dynamically loaded content to appear

Starting URL: http://uitestingplayground.com/ajax

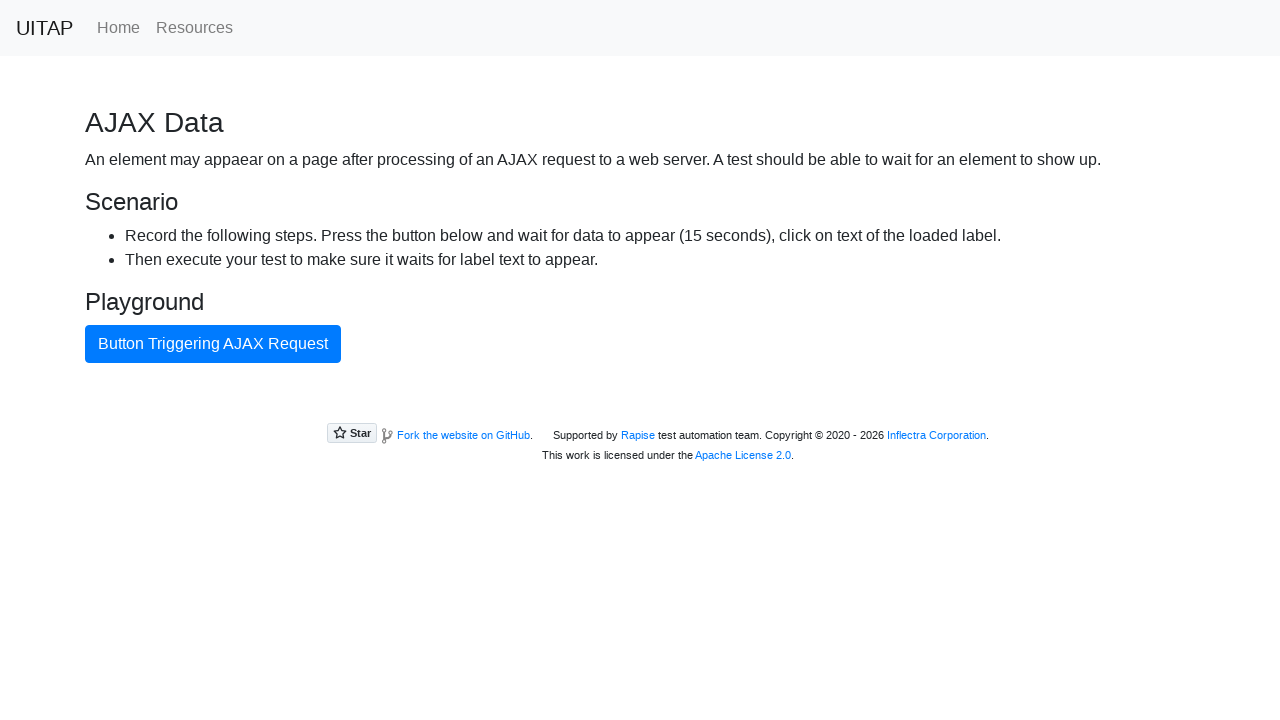

Clicked the primary button to trigger AJAX request at (213, 344) on button.btn.btn-primary
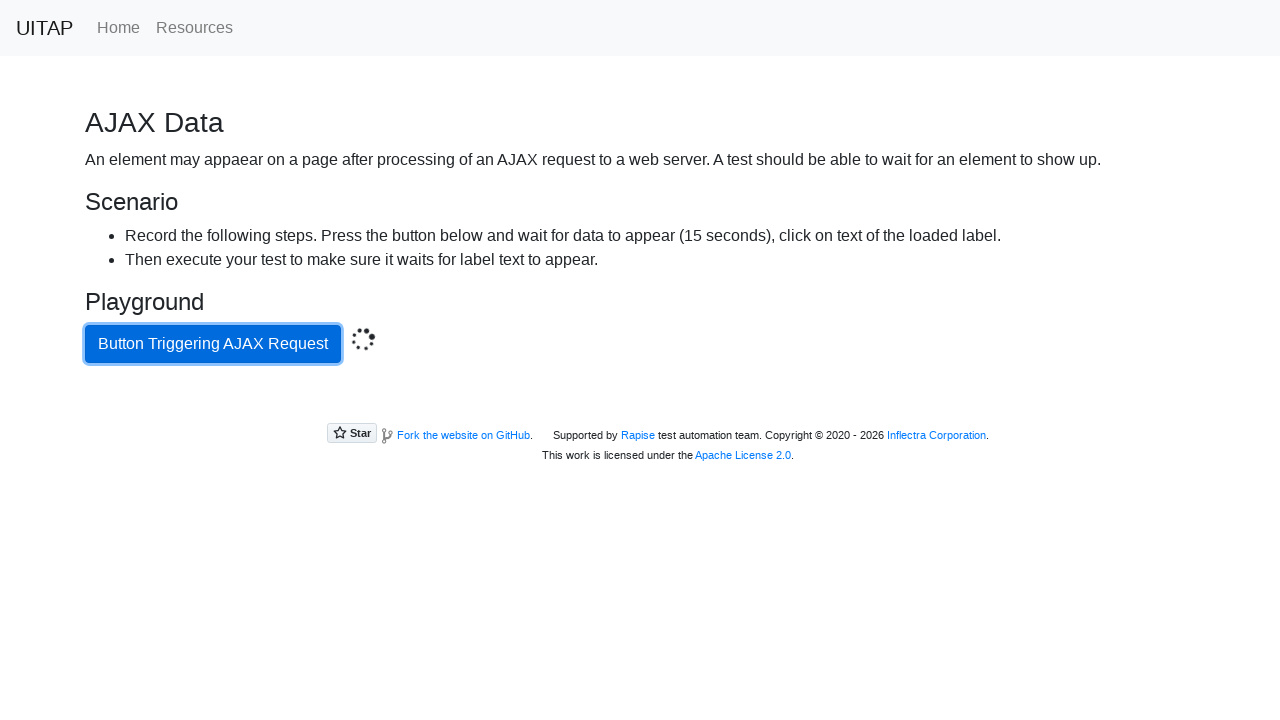

Success message appeared after AJAX request completed
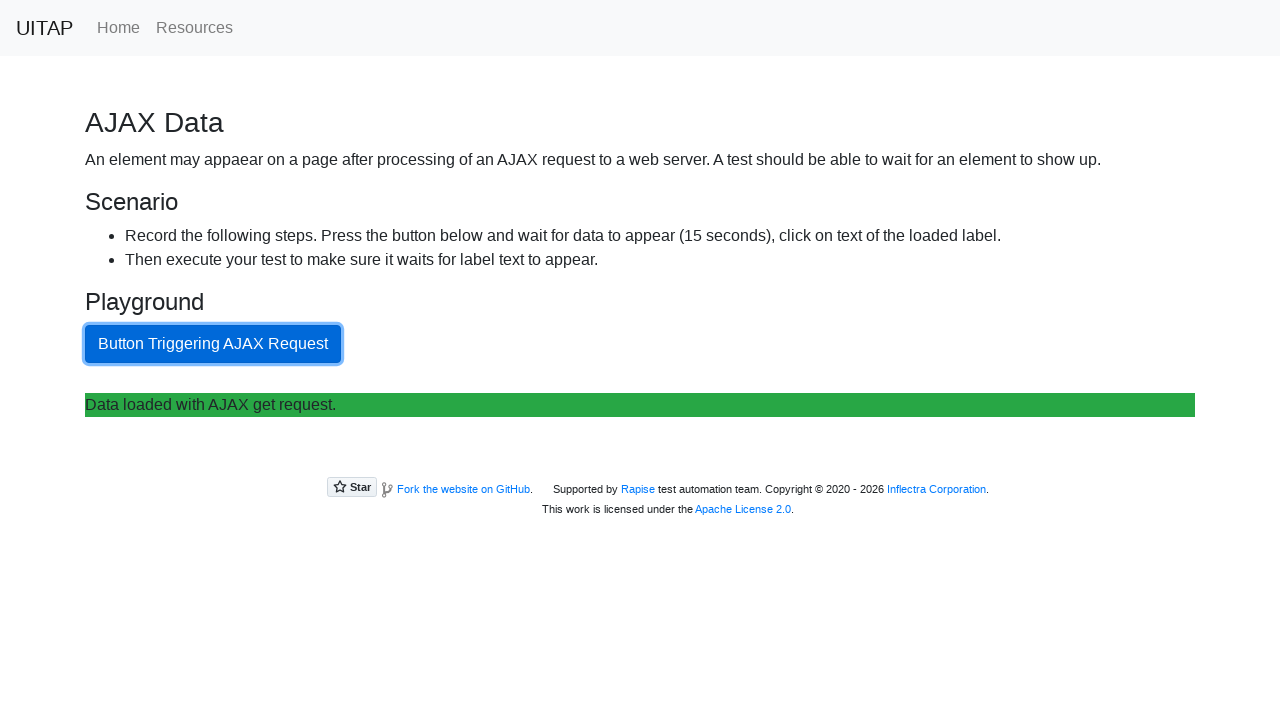

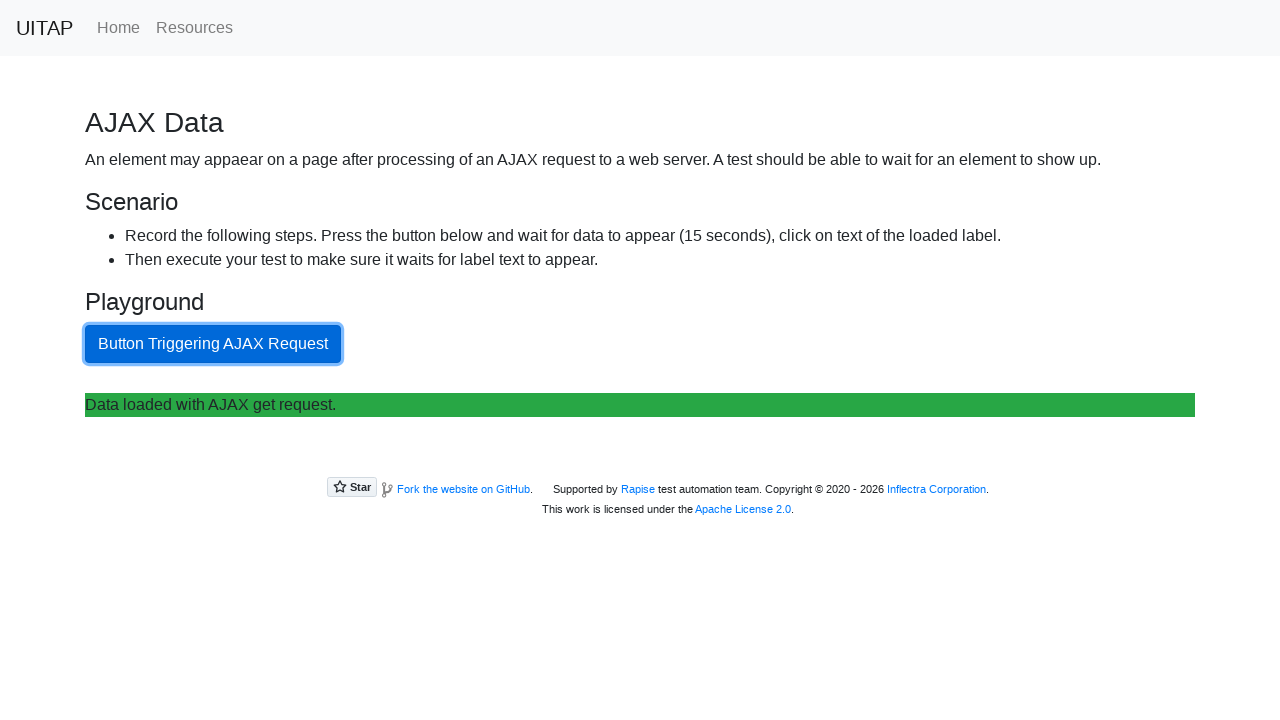